Tests button interactions including clicking a button to navigate to dashboard, finding button position, color, and dimensions

Starting URL: https://www.leafground.com/button.xhtml

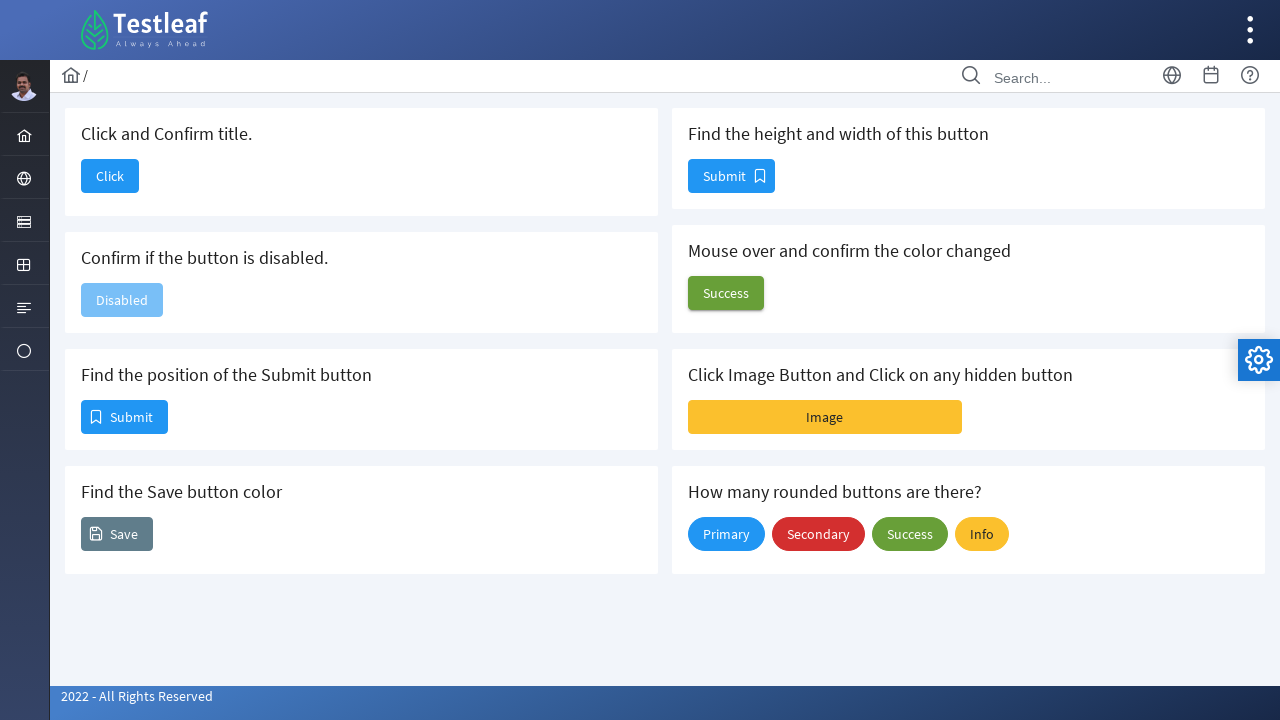

Clicked button to navigate to Dashboard at (110, 176) on button#j_idt88\:j_idt90
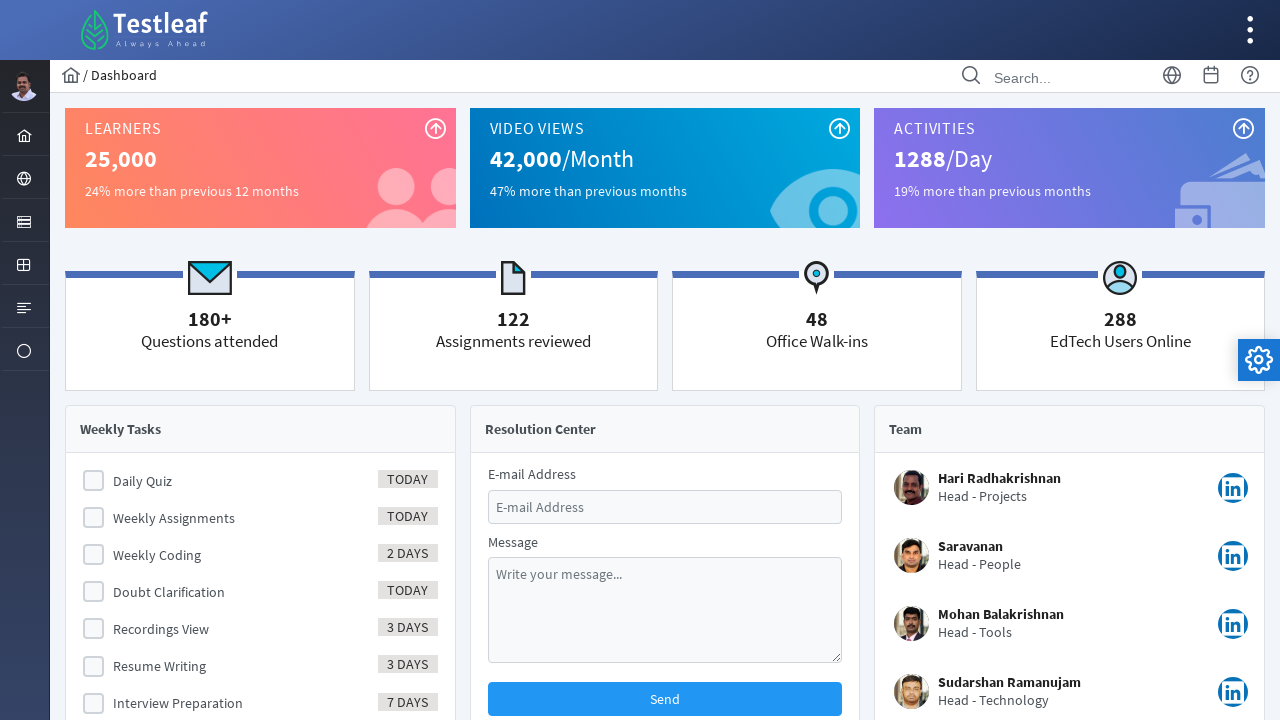

Waited for page navigation to complete
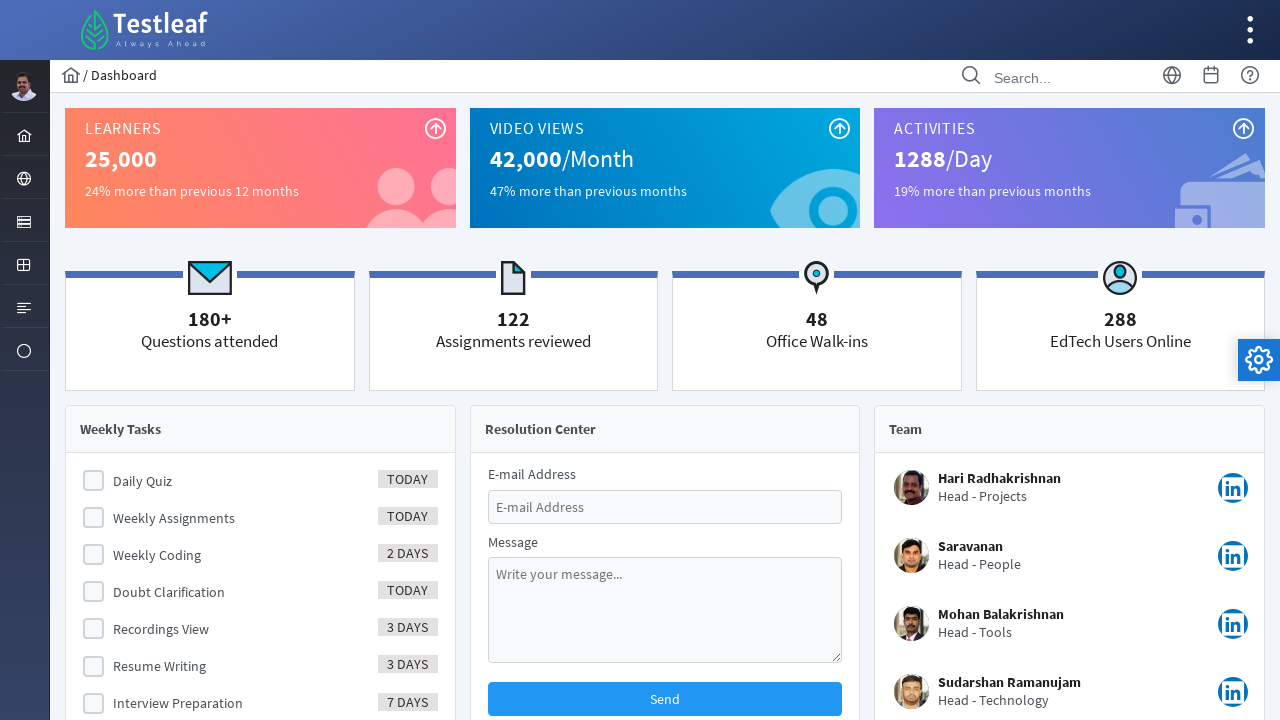

Retrieved page title: Dashboard
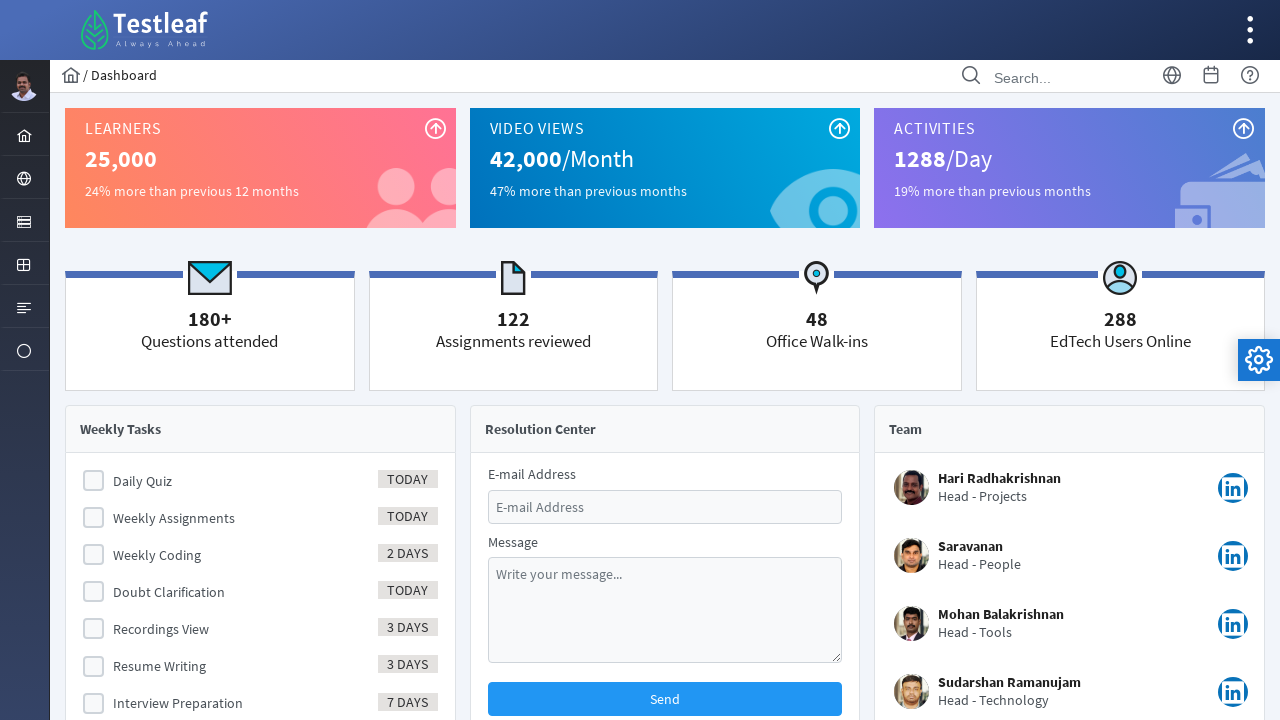

Navigated back to button test page
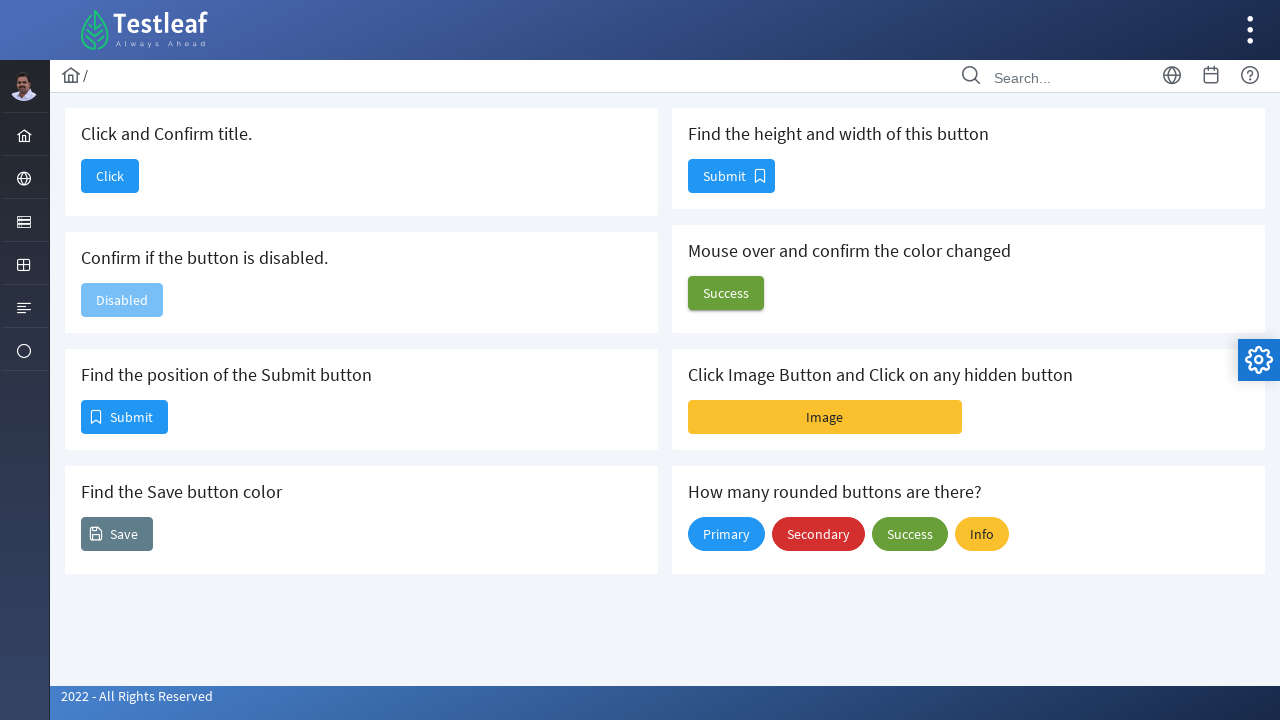

Waited for button test page to load
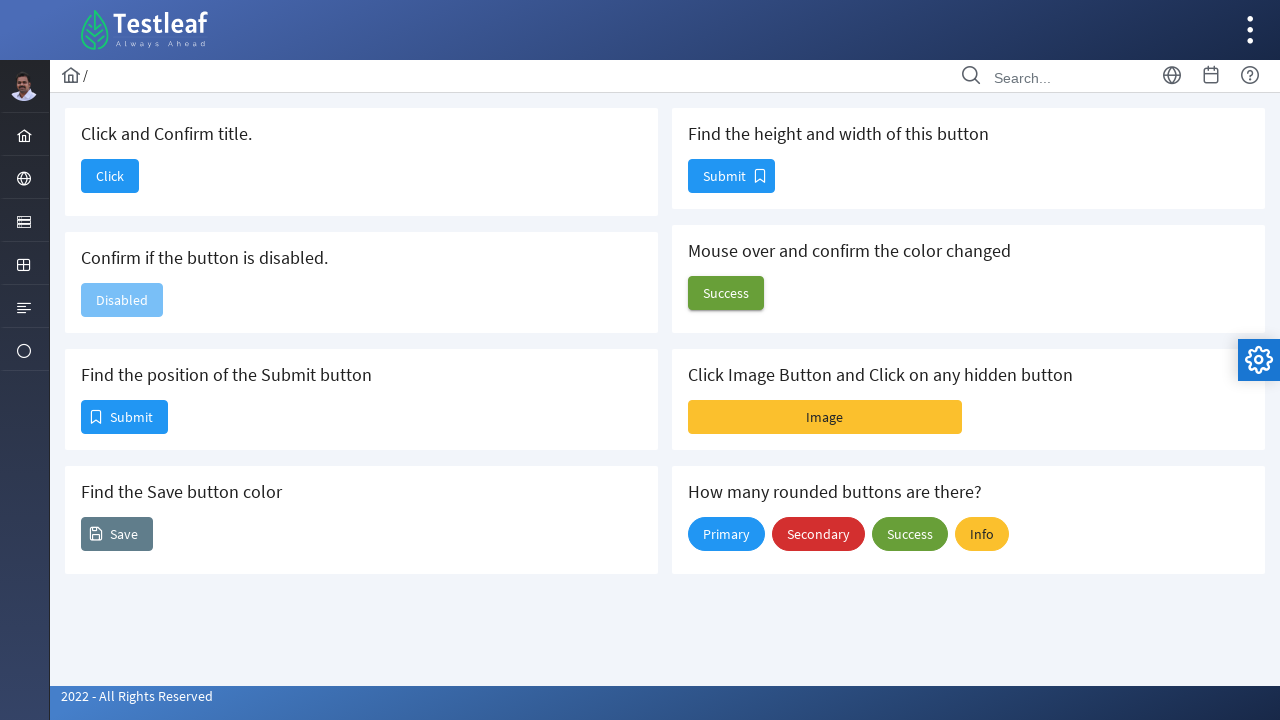

Retrieved submit button position: {'x': 81, 'y': 400, 'width': 87, 'height': 34}
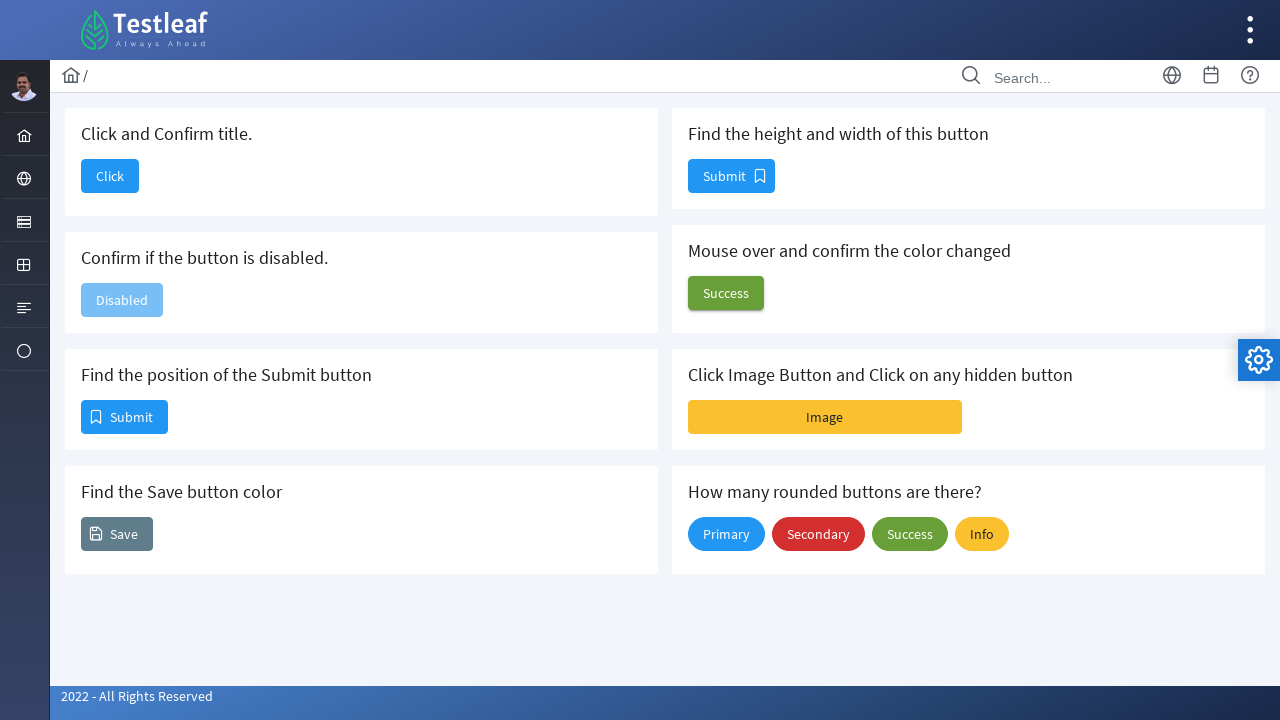

Retrieved button color: rgb(96, 125, 139)
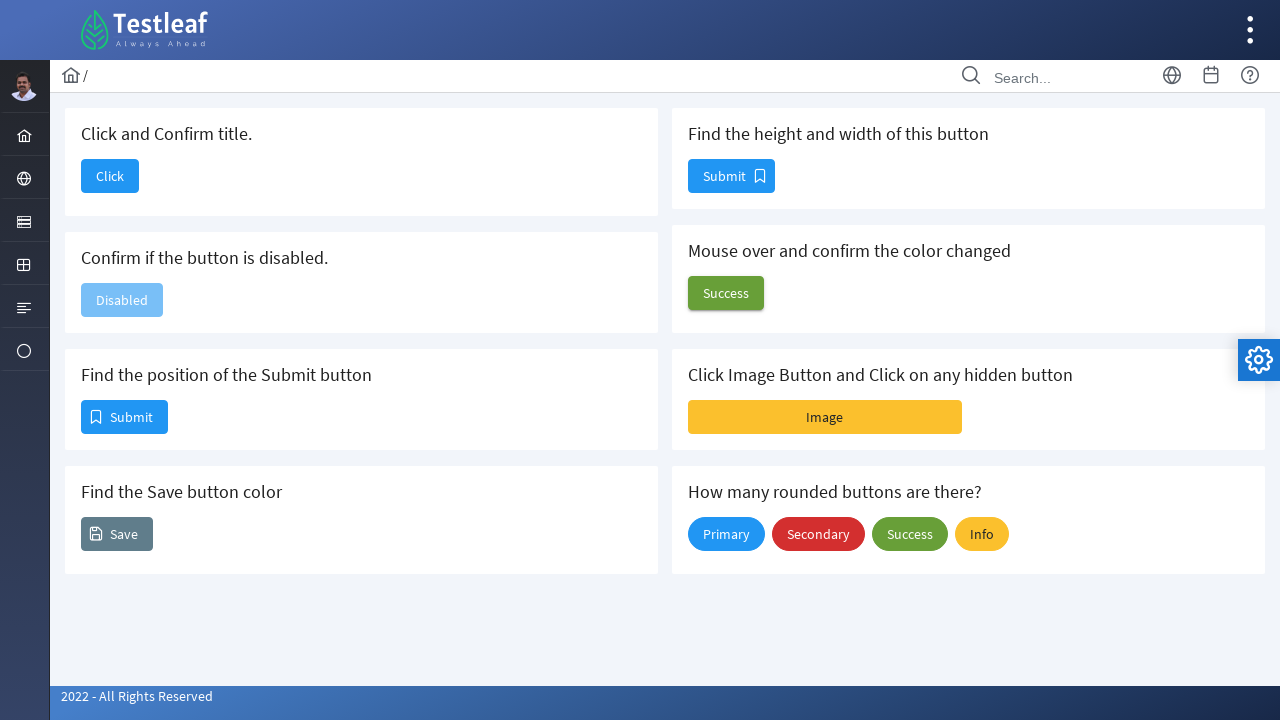

Retrieved button dimensions: {'x': 81, 'y': 517, 'width': 72, 'height': 34}
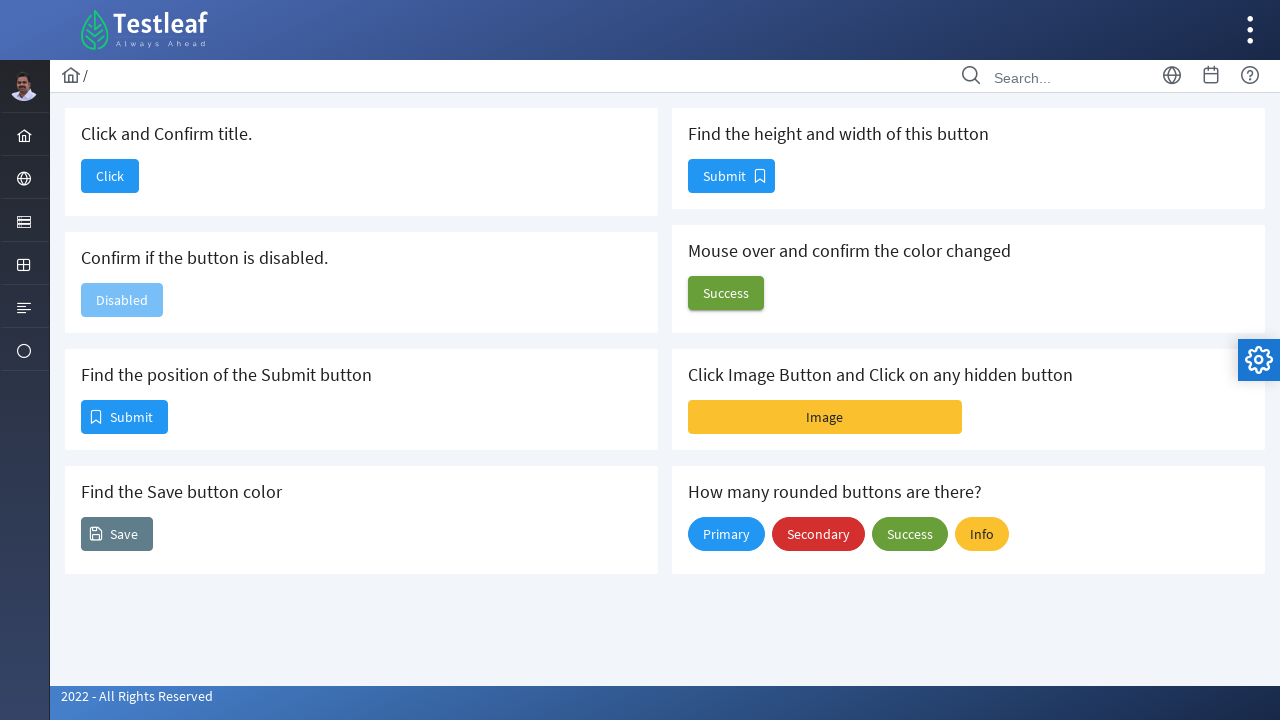

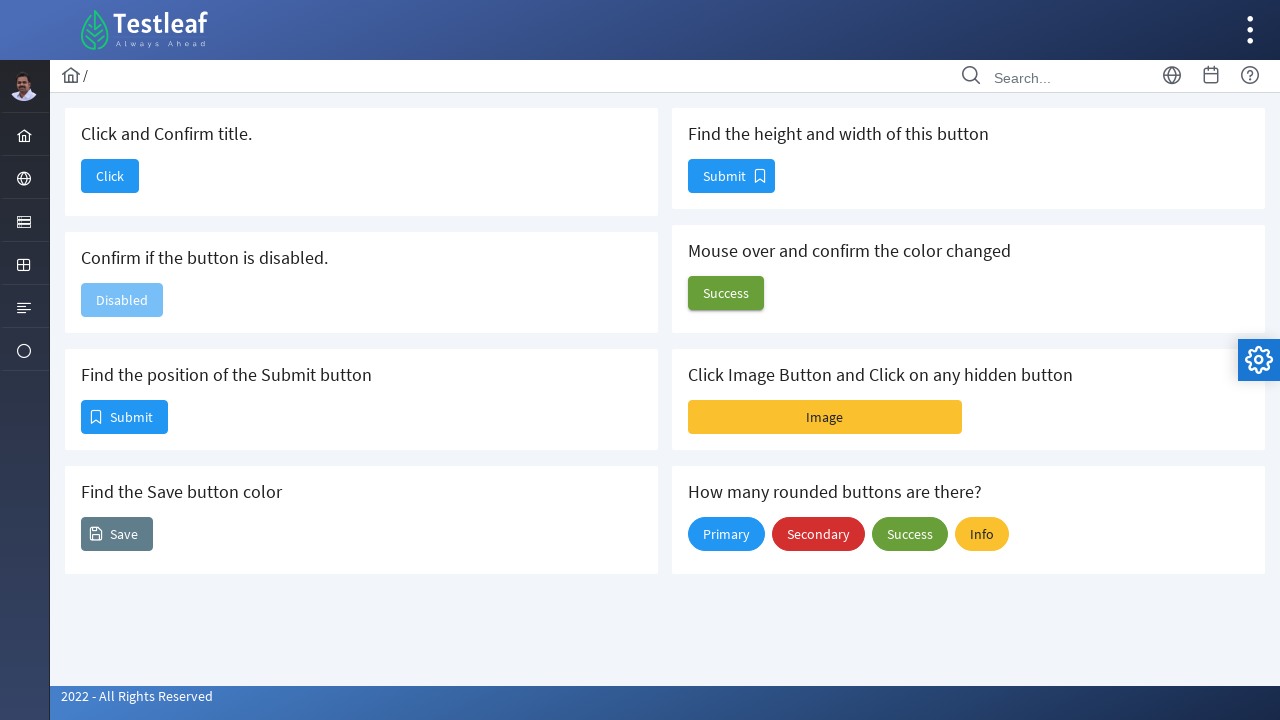